Tests drag and drop functionality on jQueryUI demo page by dragging an element onto a drop target and verifying the drop was successful by checking for visual changes

Starting URL: https://jqueryui.com/droppable/

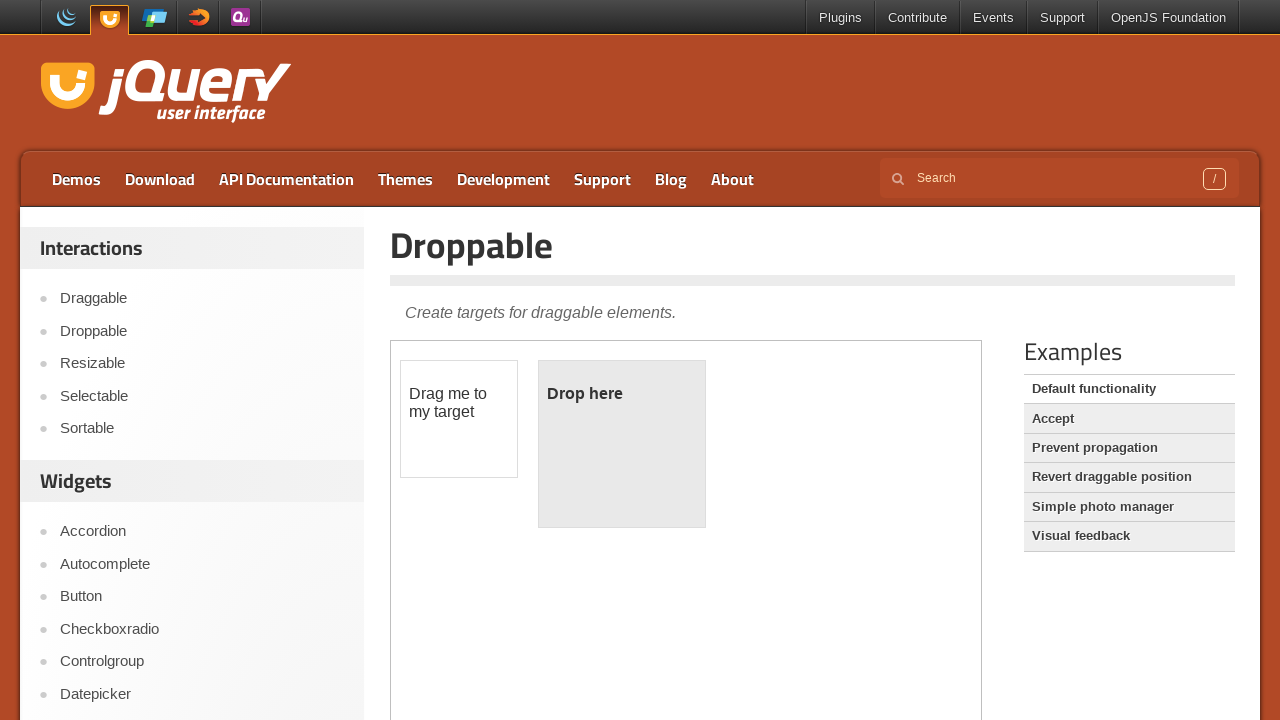

Navigated to jQueryUI droppable demo page
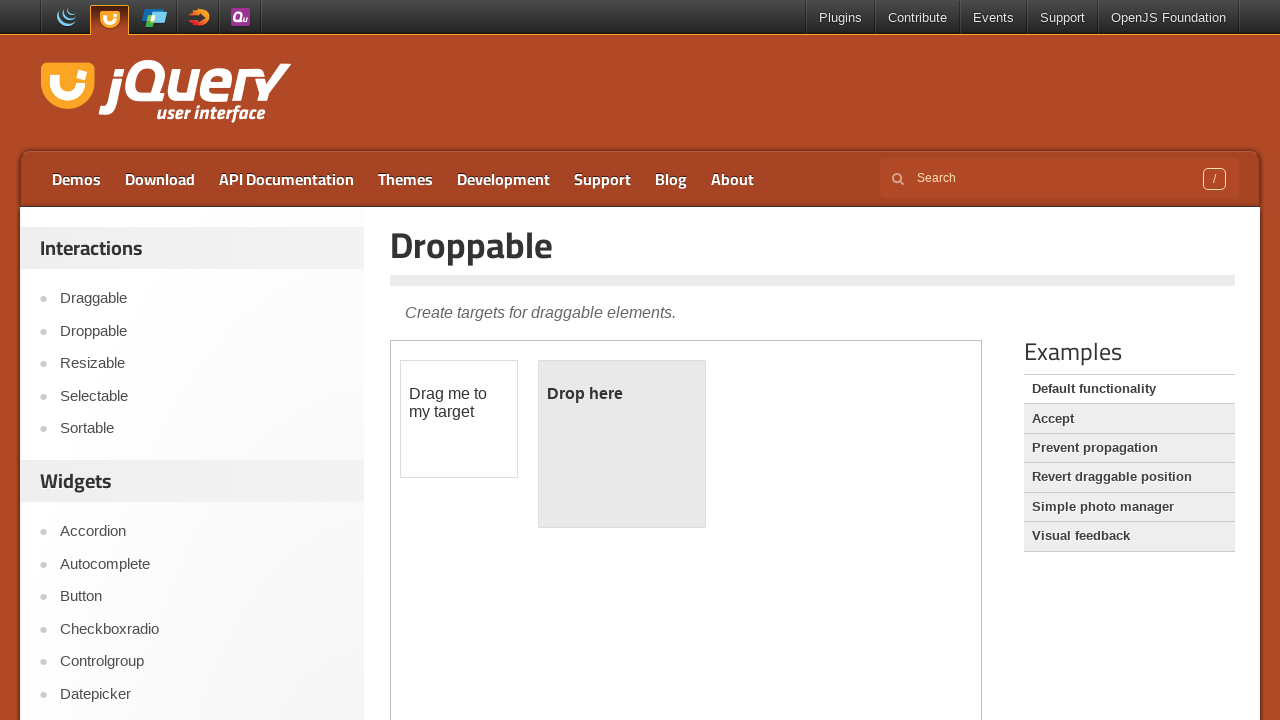

Located the demo iframe
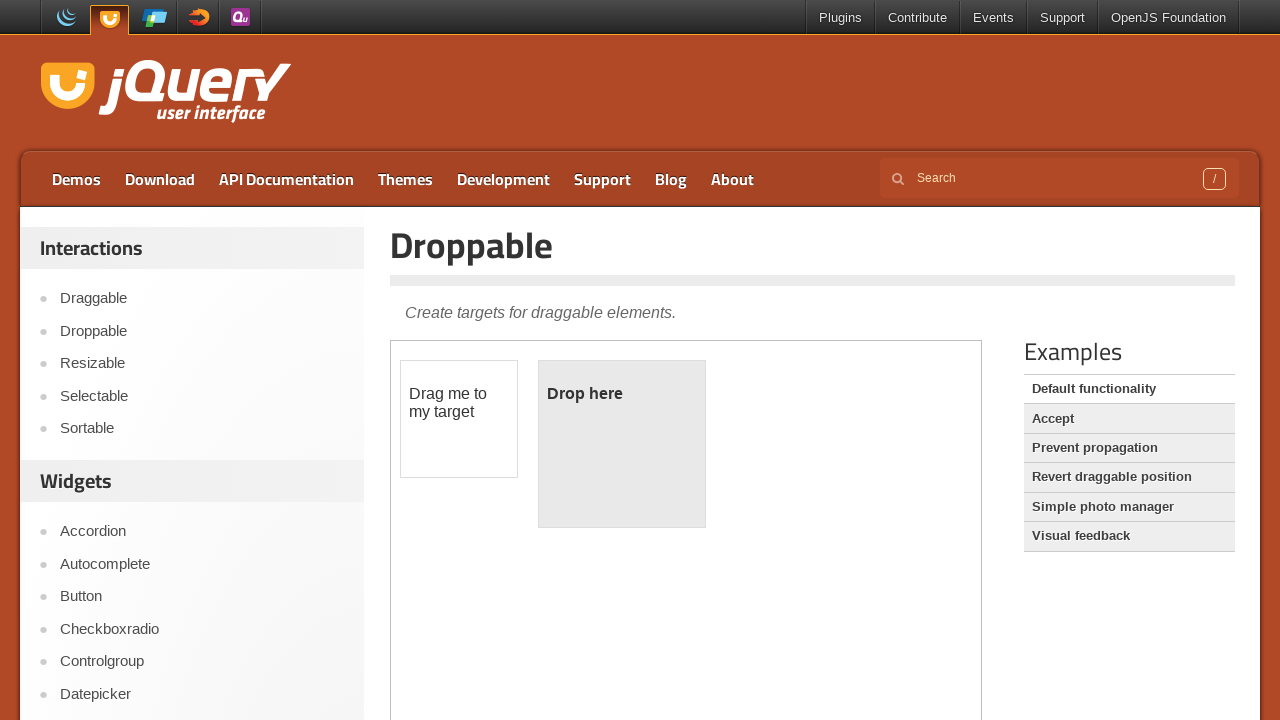

Located the draggable element
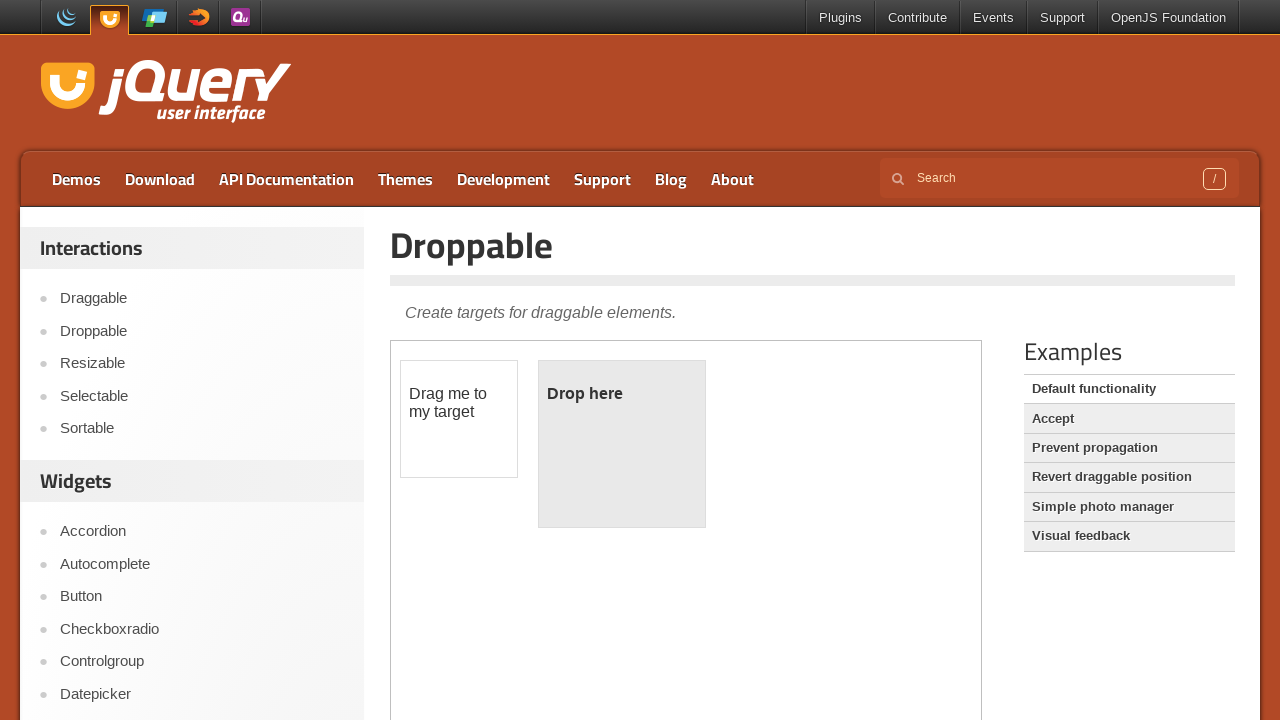

Located the droppable target element
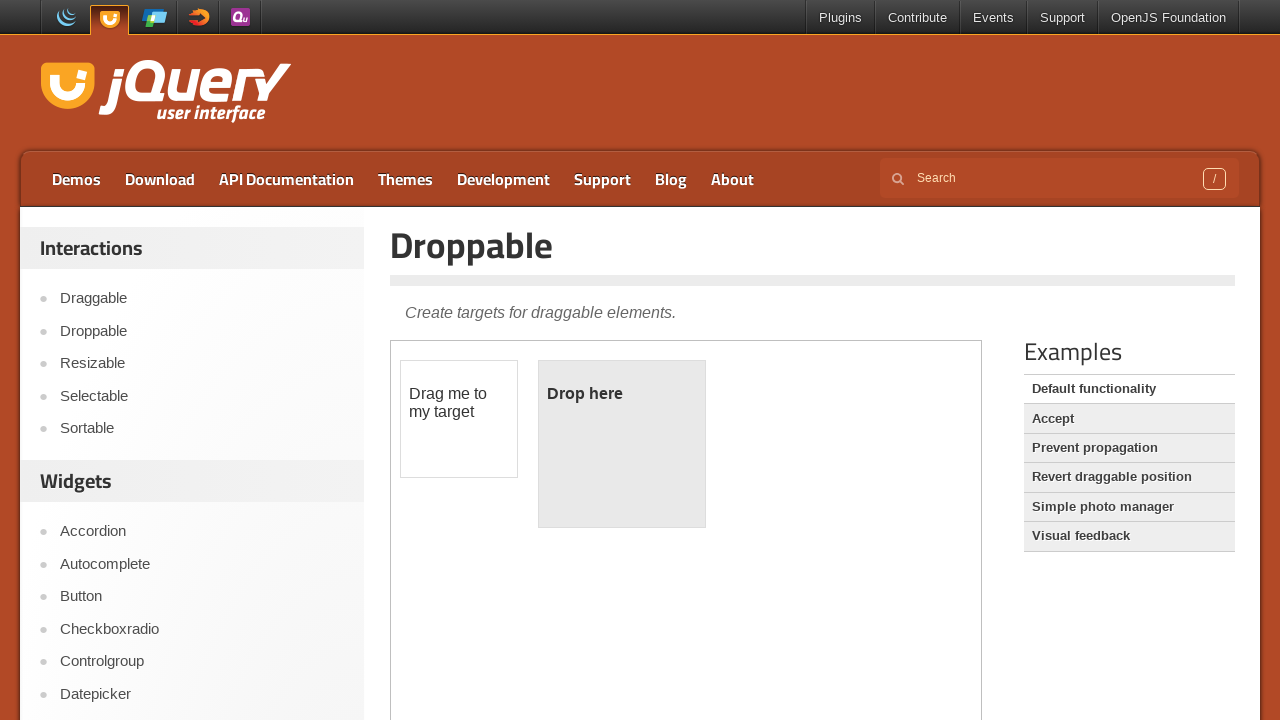

Dragged the draggable element onto the droppable target at (622, 444)
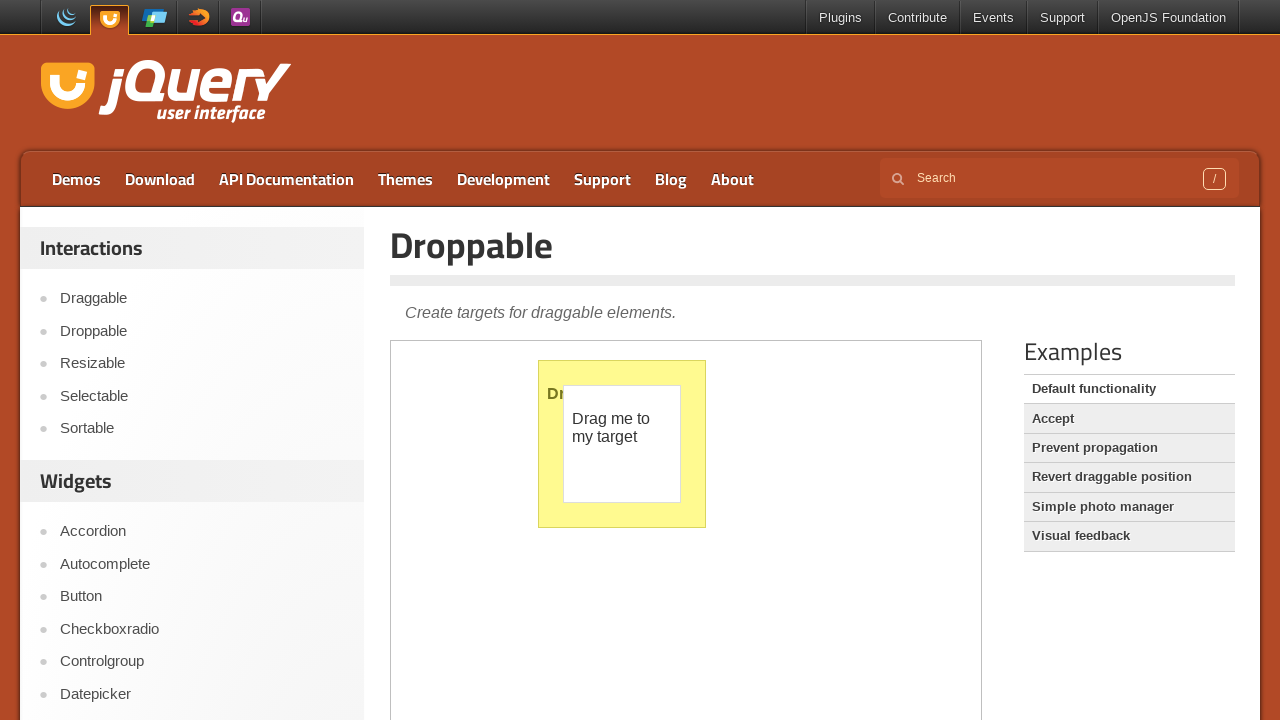

Verified drop was successful - 'Dropped!' text appeared
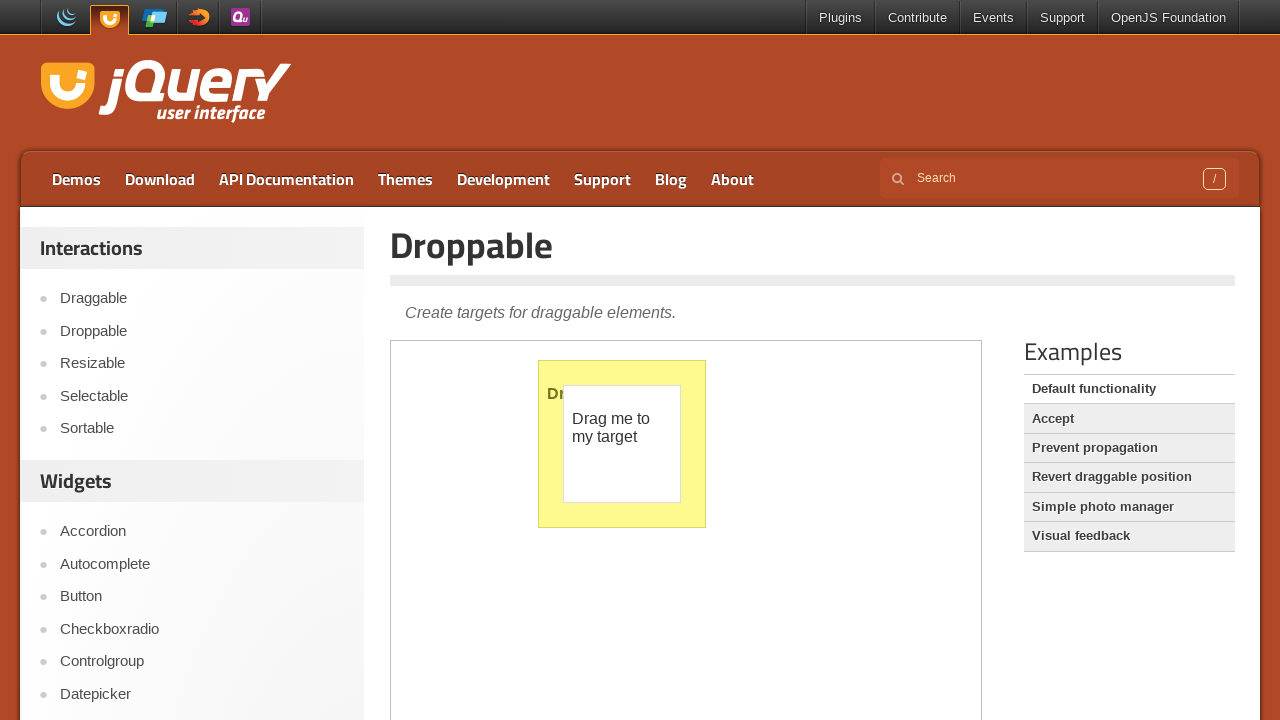

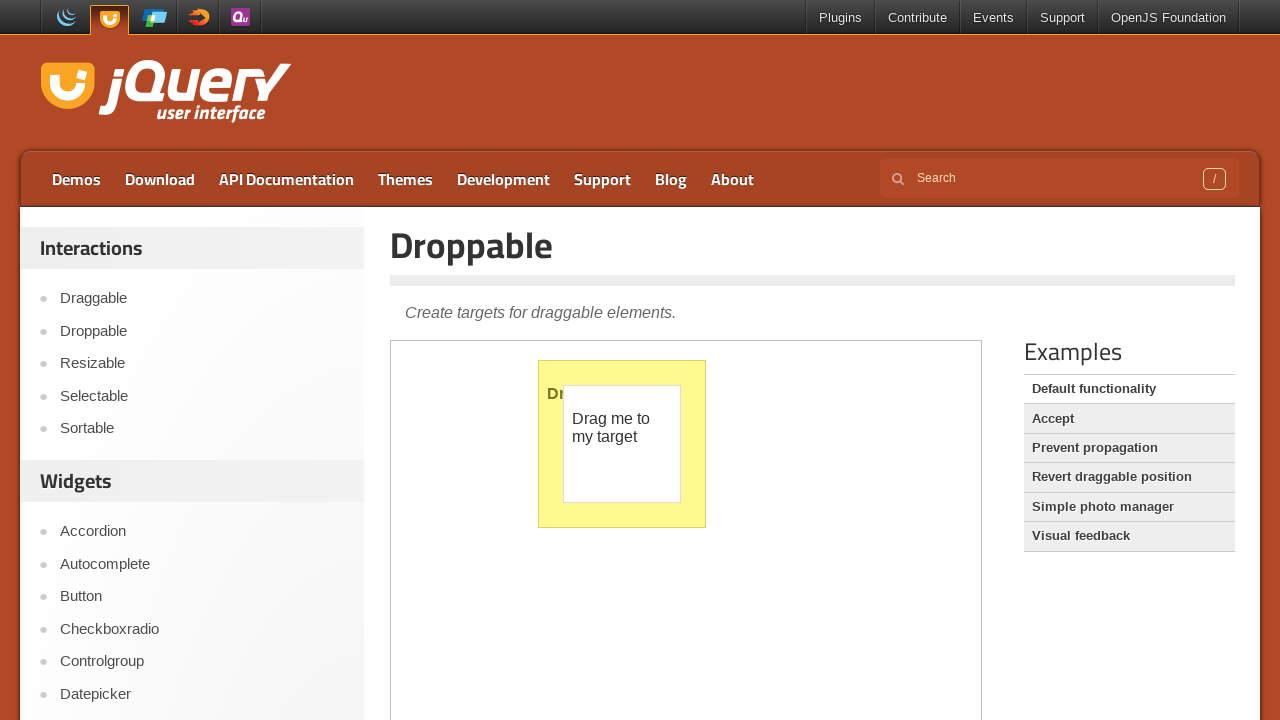